Tests domain availability checking on registro.br by searching for multiple domains and verifying their registration status

Starting URL: https://registro.br/

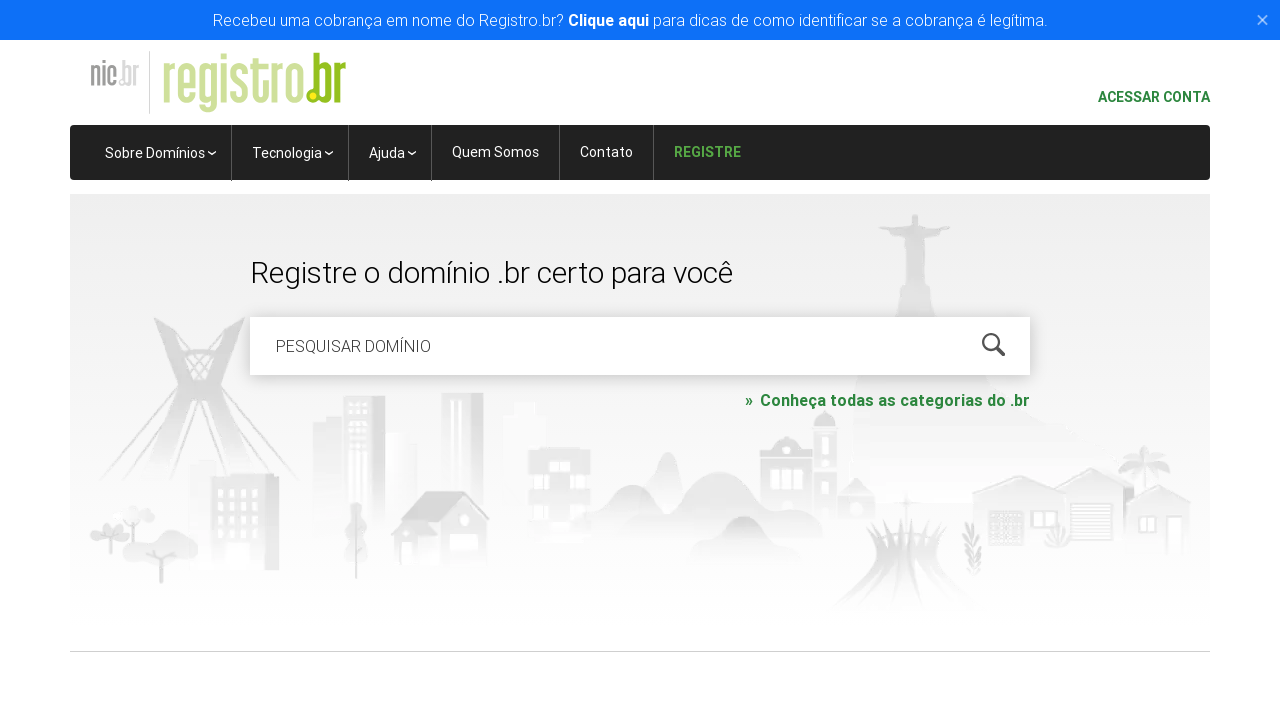

Cleared domain search field on #is-avail-field
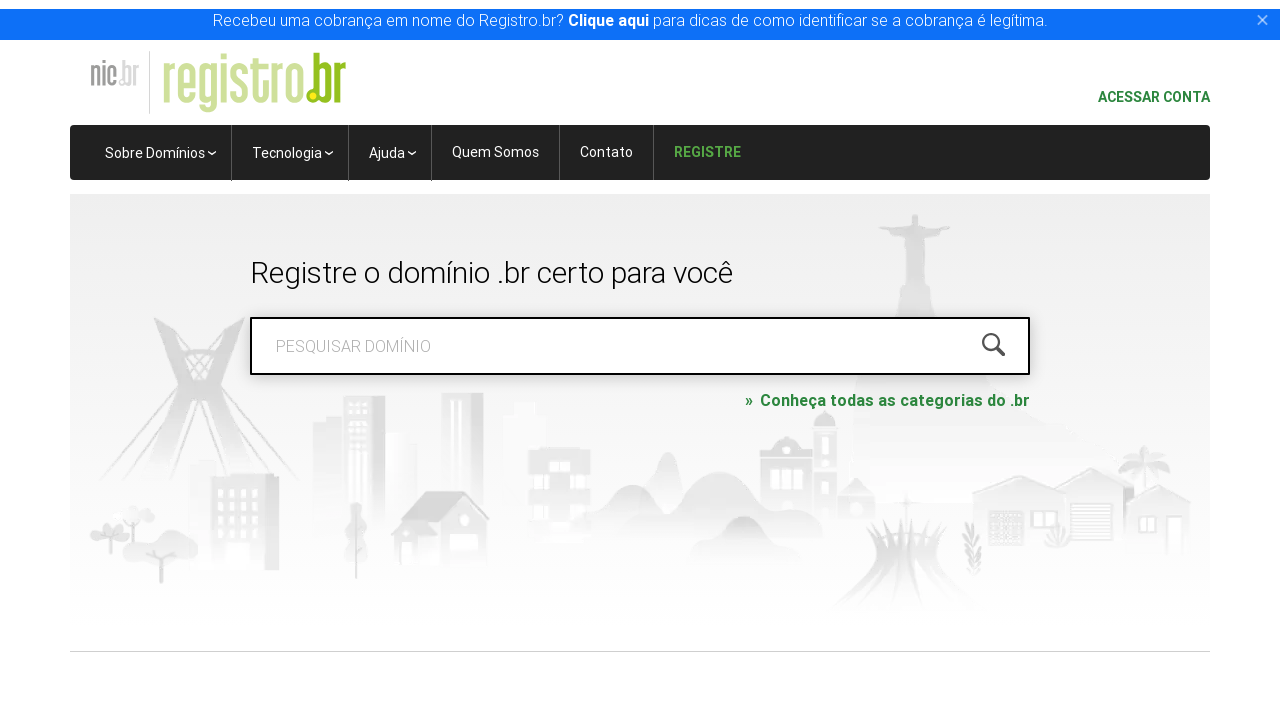

Filled domain search field with 'www.icriacoes.com.br' on #is-avail-field
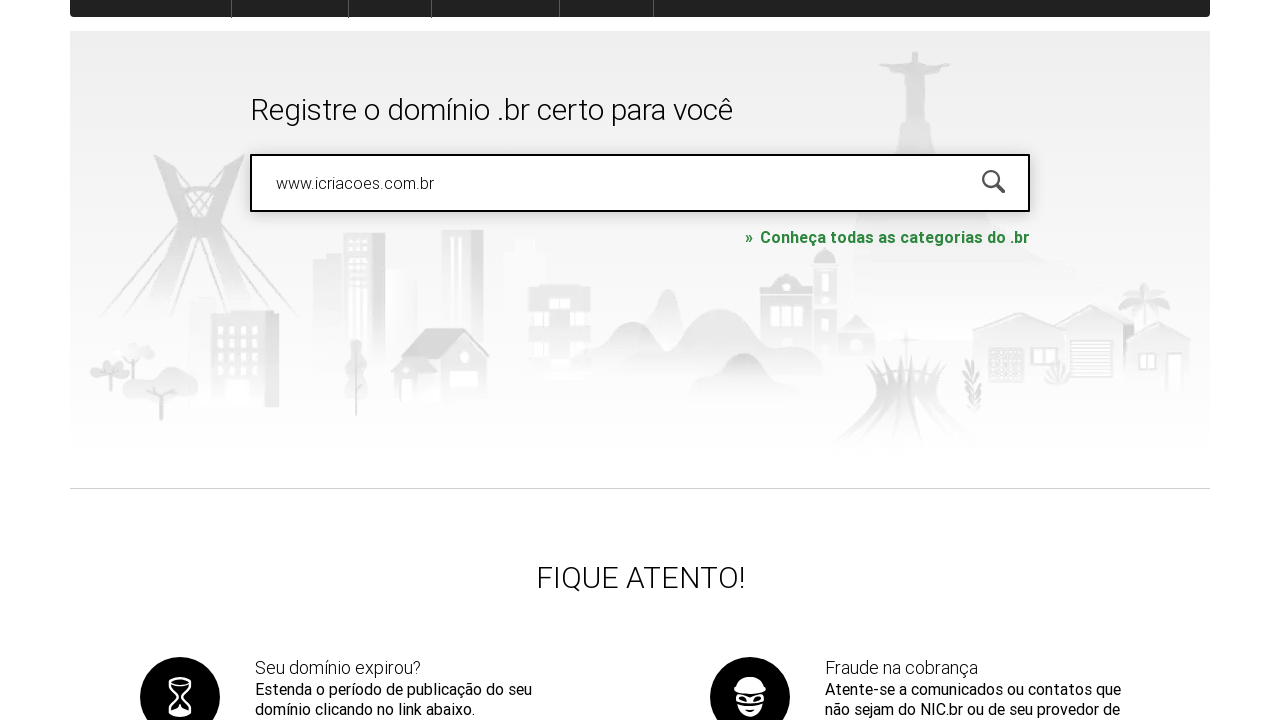

Pressed Enter to search for domain 'www.icriacoes.com.br' on #is-avail-field
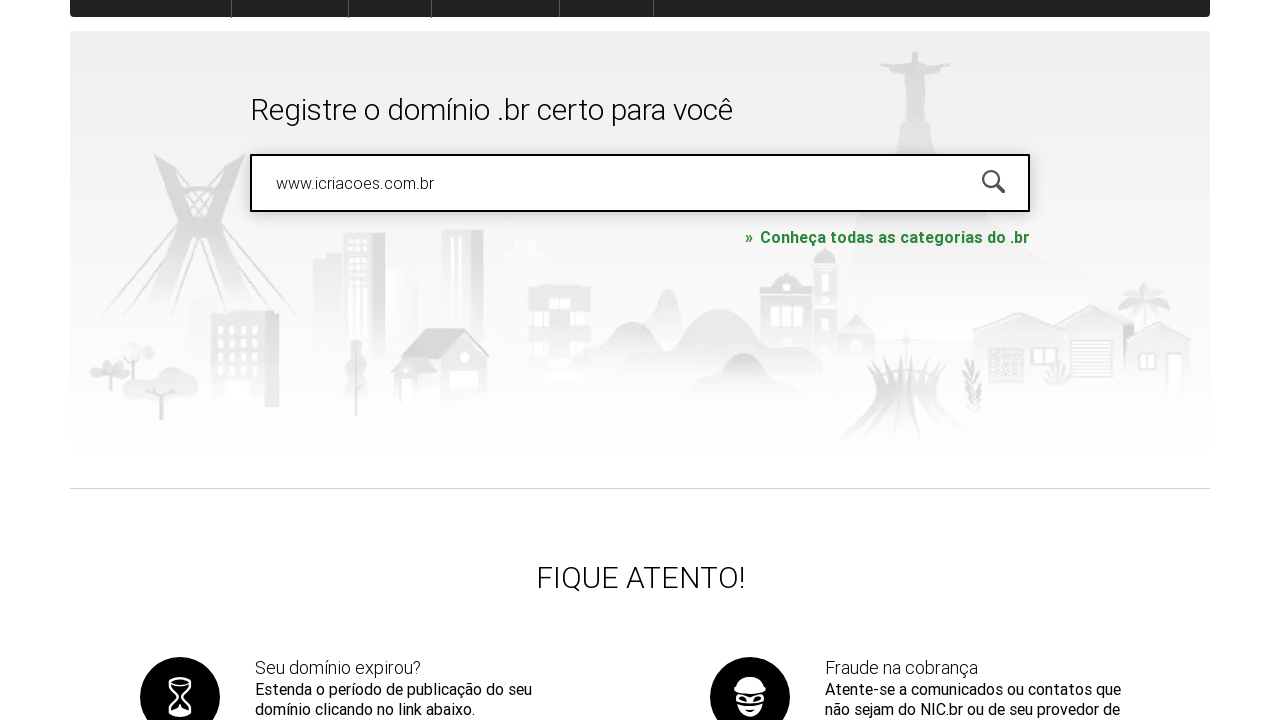

Waited 2 seconds for search results to load
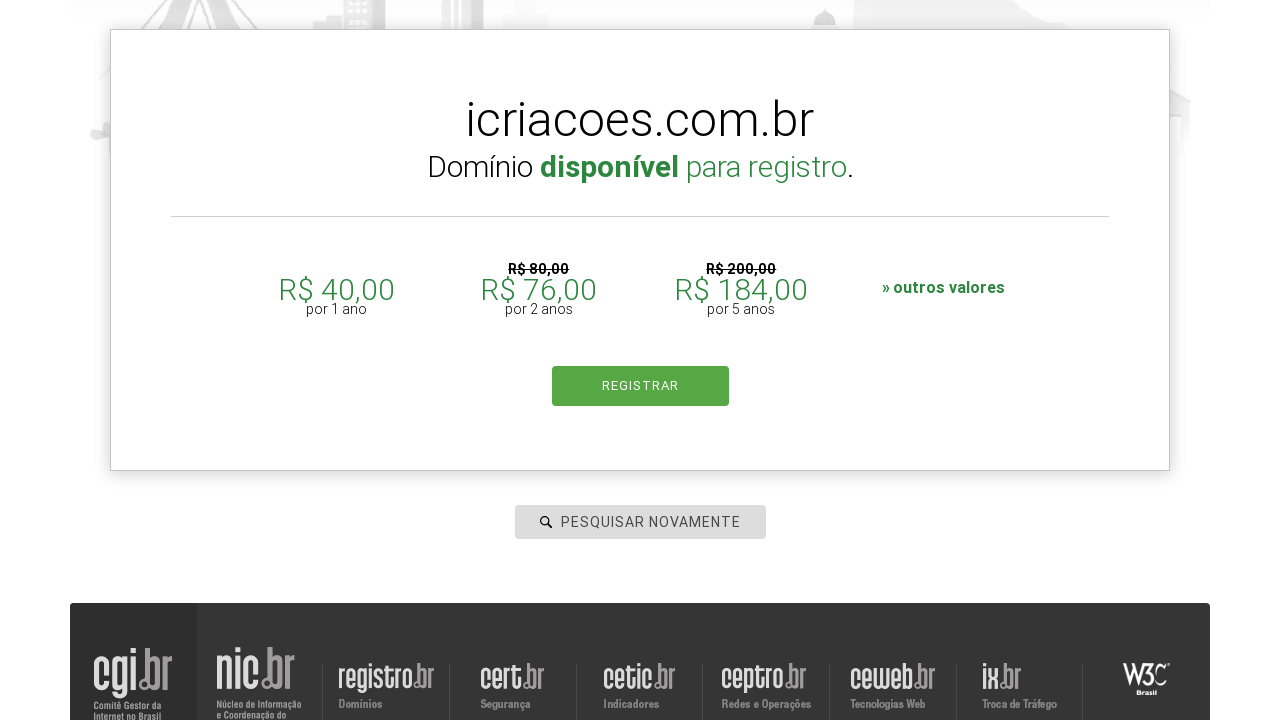

Located all strong elements on page (found 13 elements)
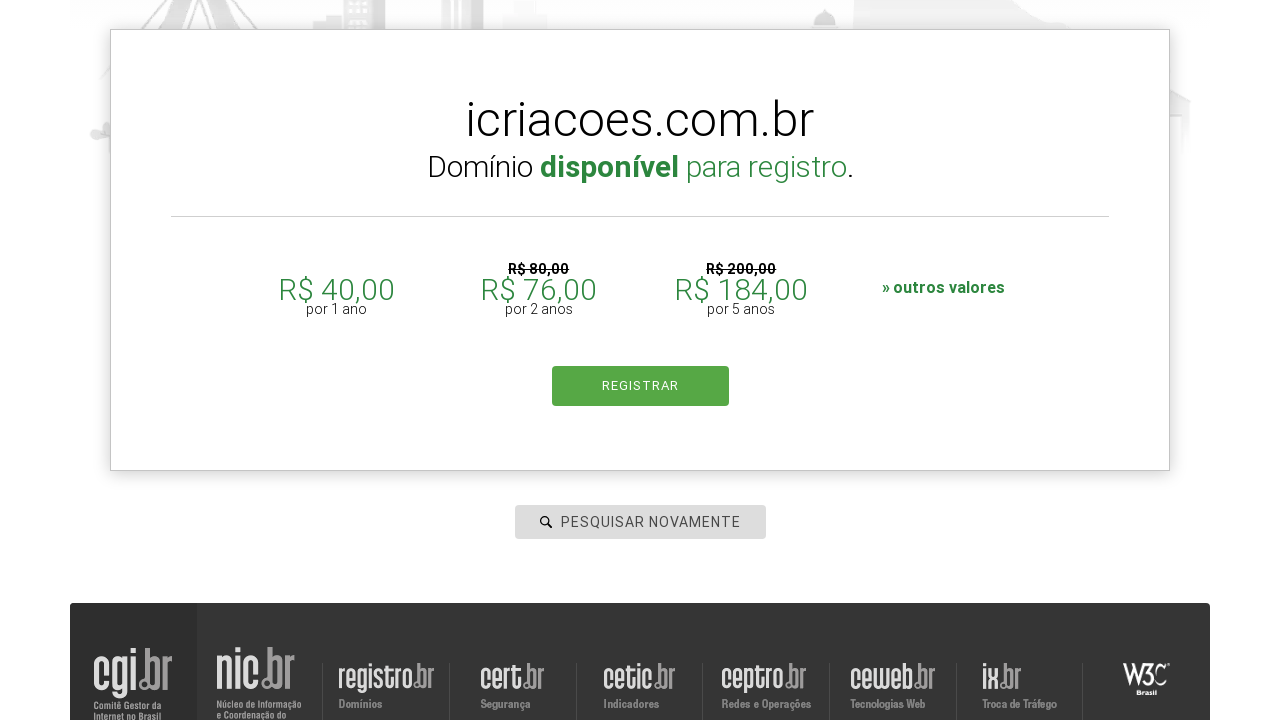

Extracted registration status for 'www.icriacoes.com.br': 'R$ 76,00'
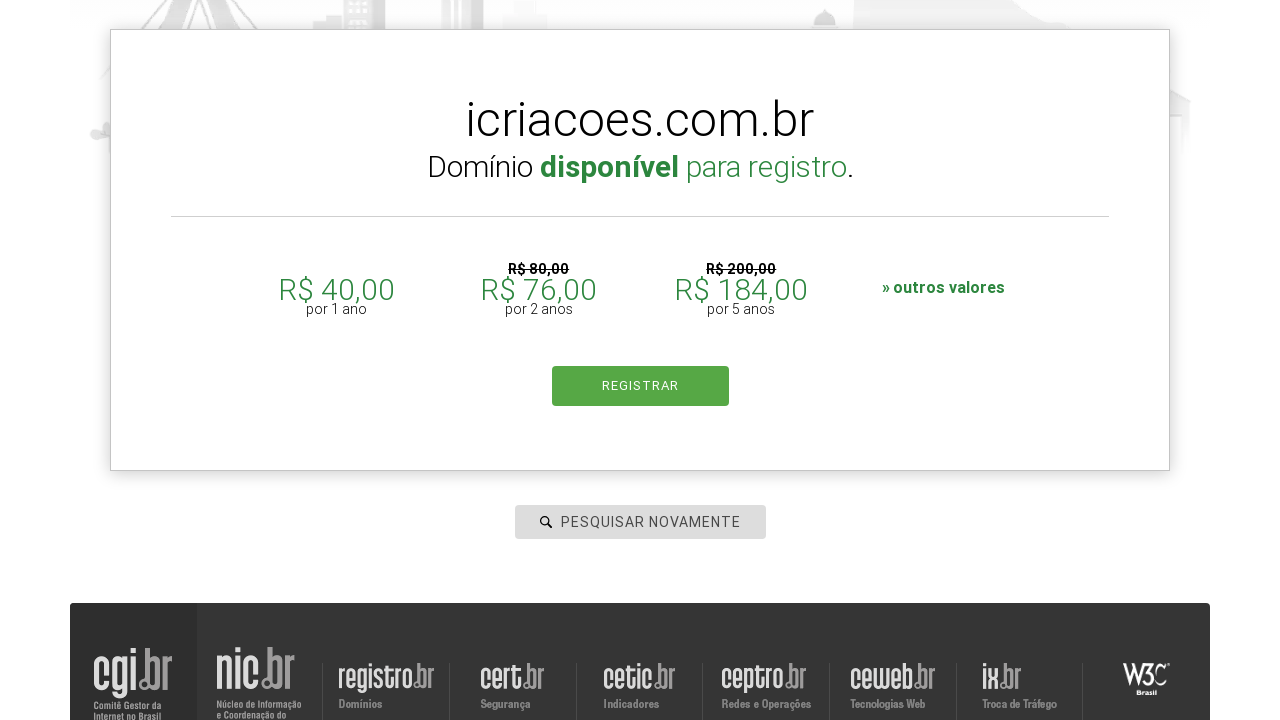

Cleared domain search field on #is-avail-field
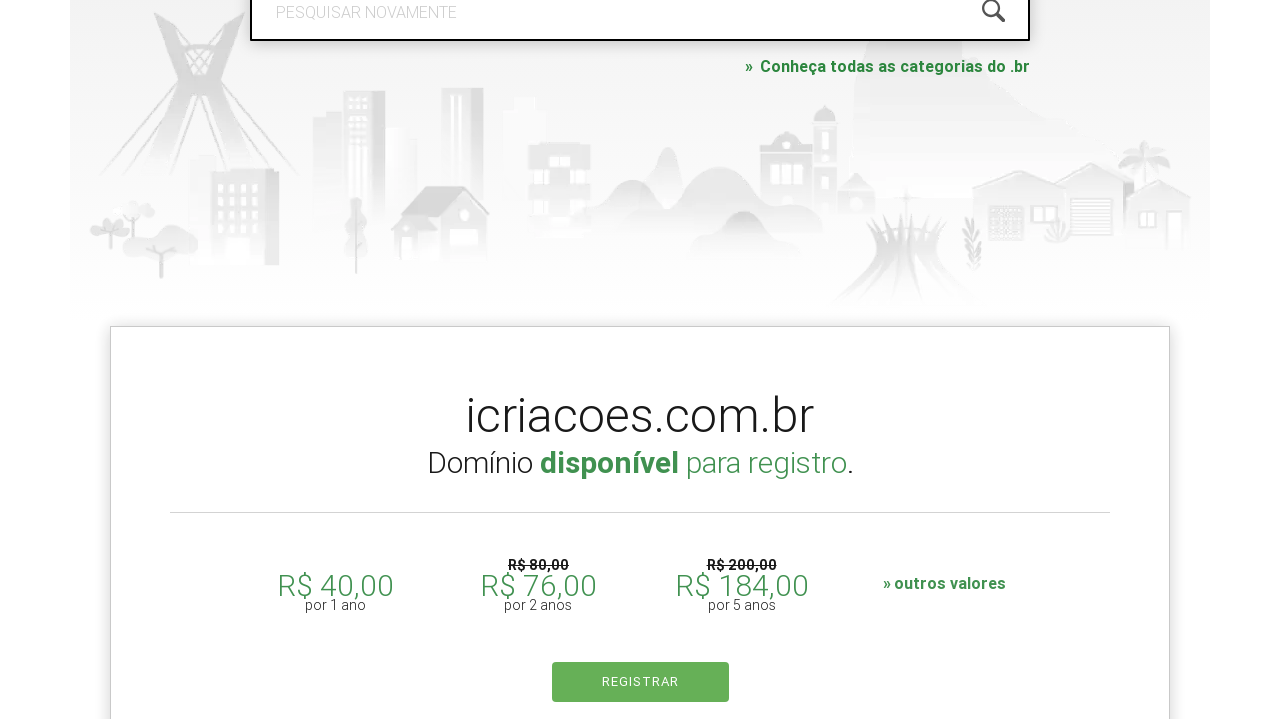

Filled domain search field with 'www.manualcripto.com.br' on #is-avail-field
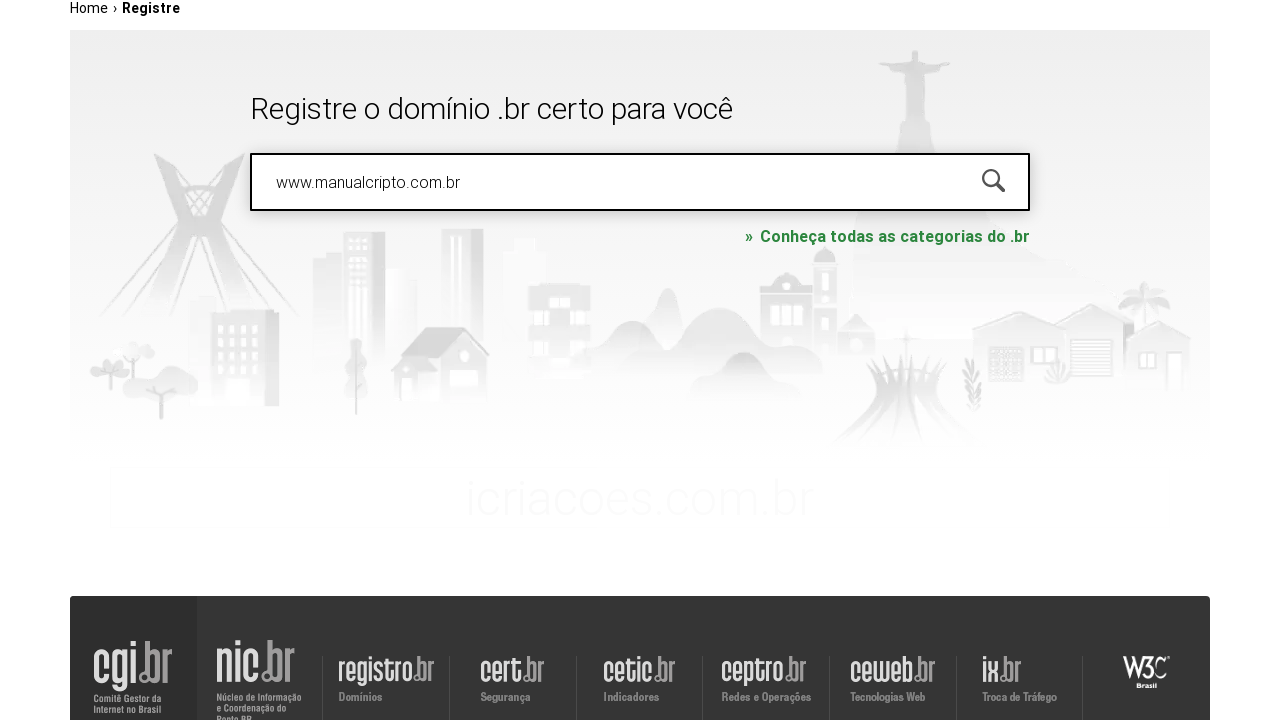

Pressed Enter to search for domain 'www.manualcripto.com.br' on #is-avail-field
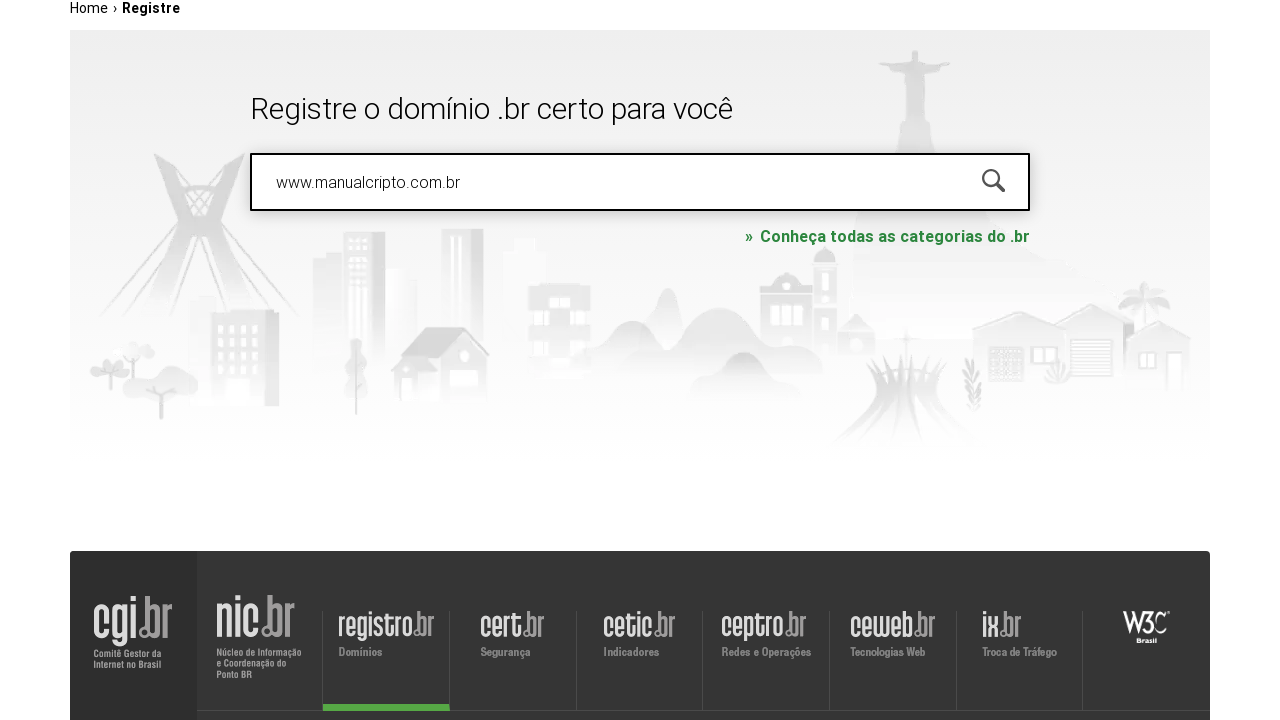

Waited 2 seconds for search results to load
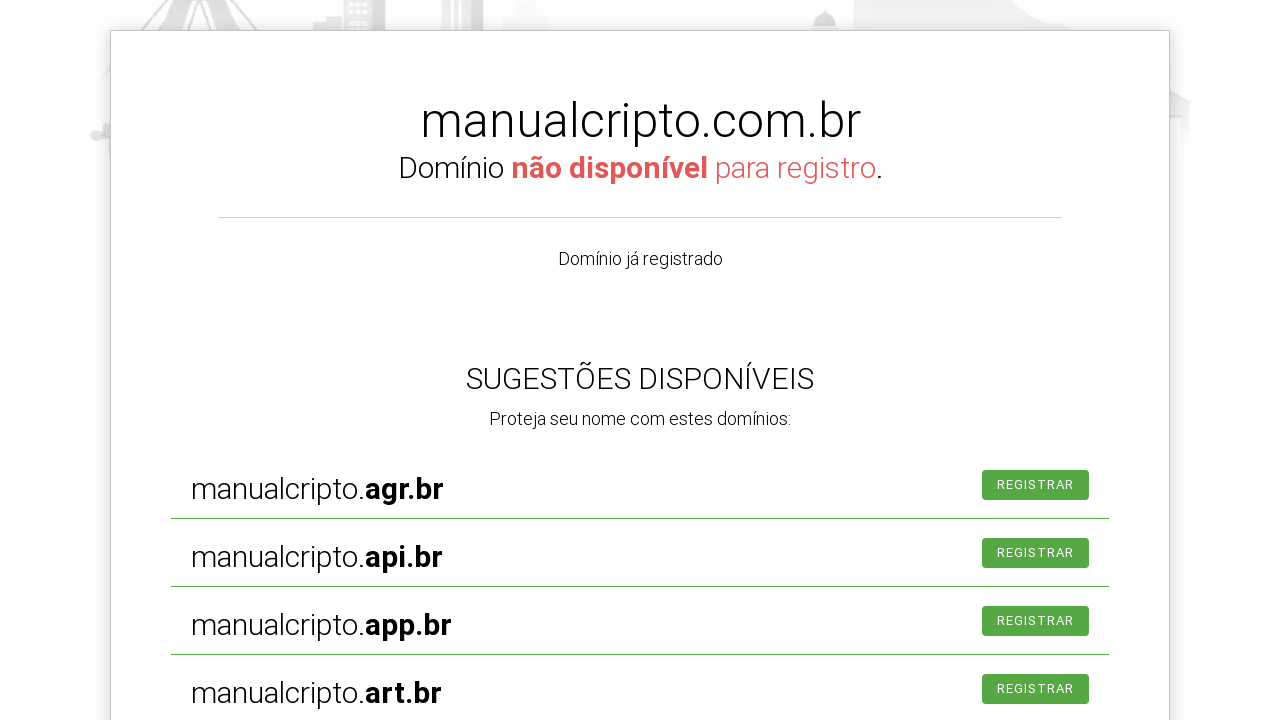

Located all strong elements on page (found 33 elements)
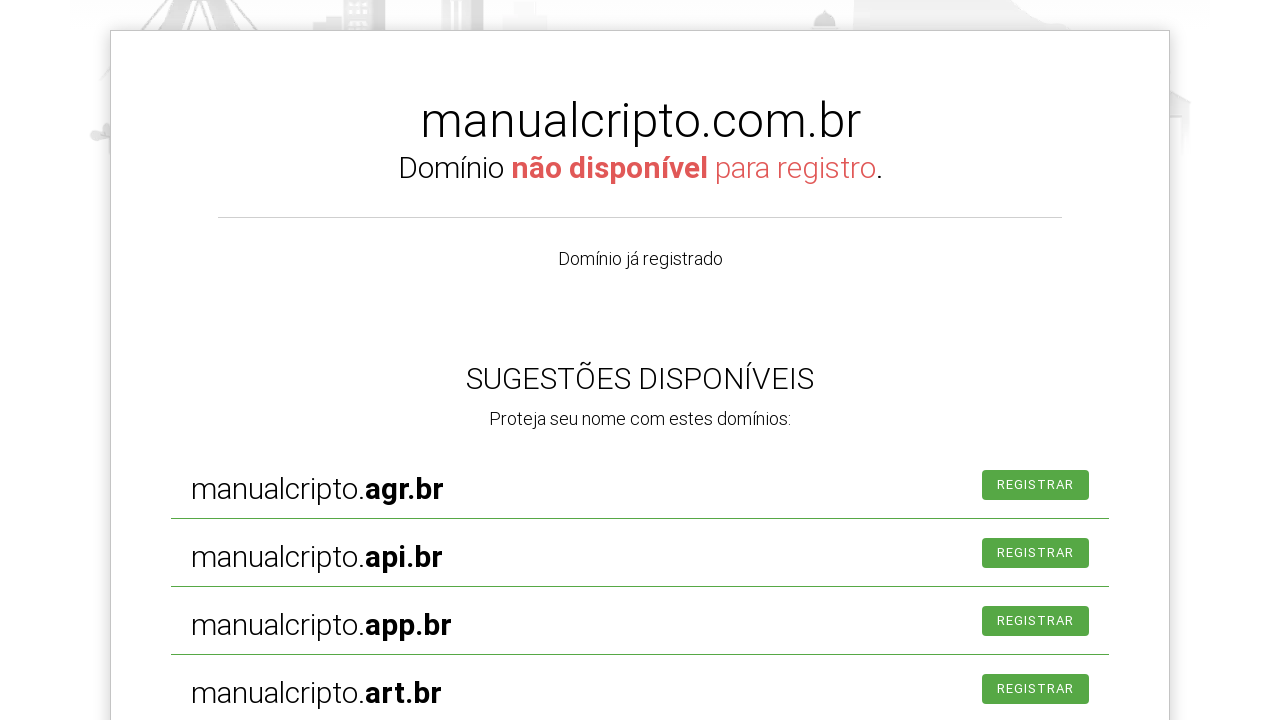

Extracted registration status for 'www.manualcripto.com.br': 'agr.br'
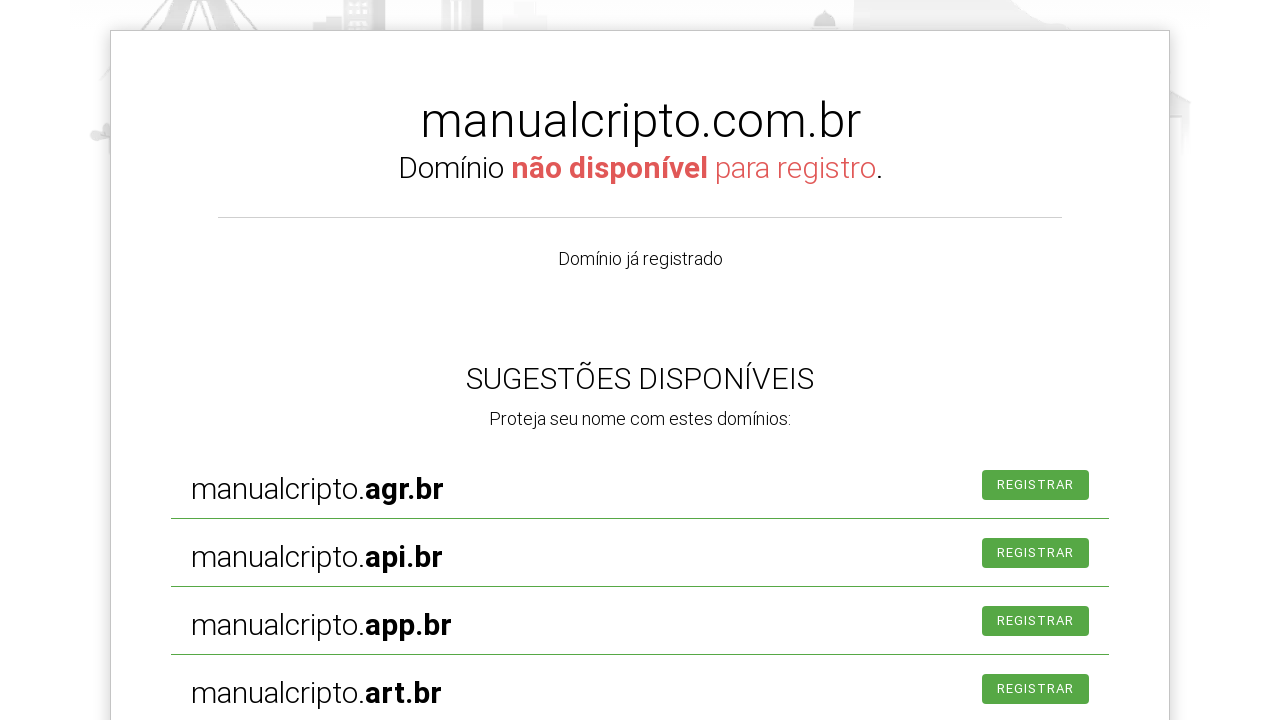

Cleared domain search field on #is-avail-field
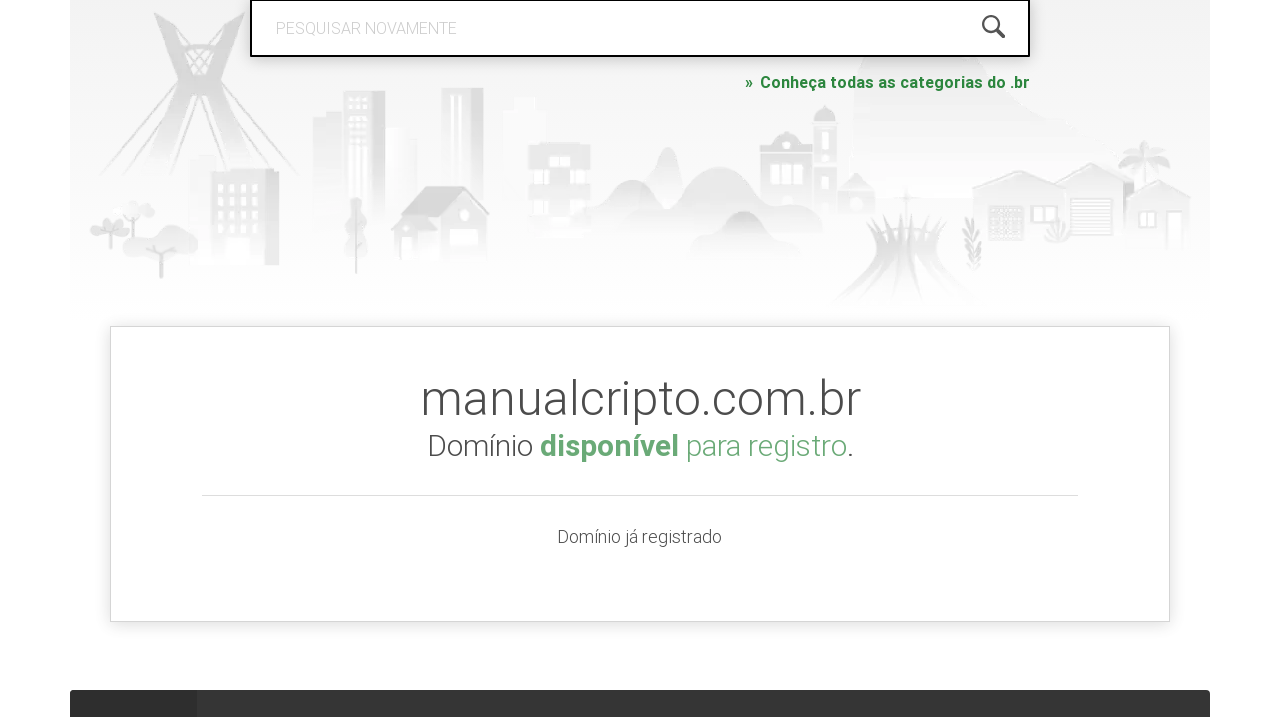

Filled domain search field with 'www.criptoflix.com.br' on #is-avail-field
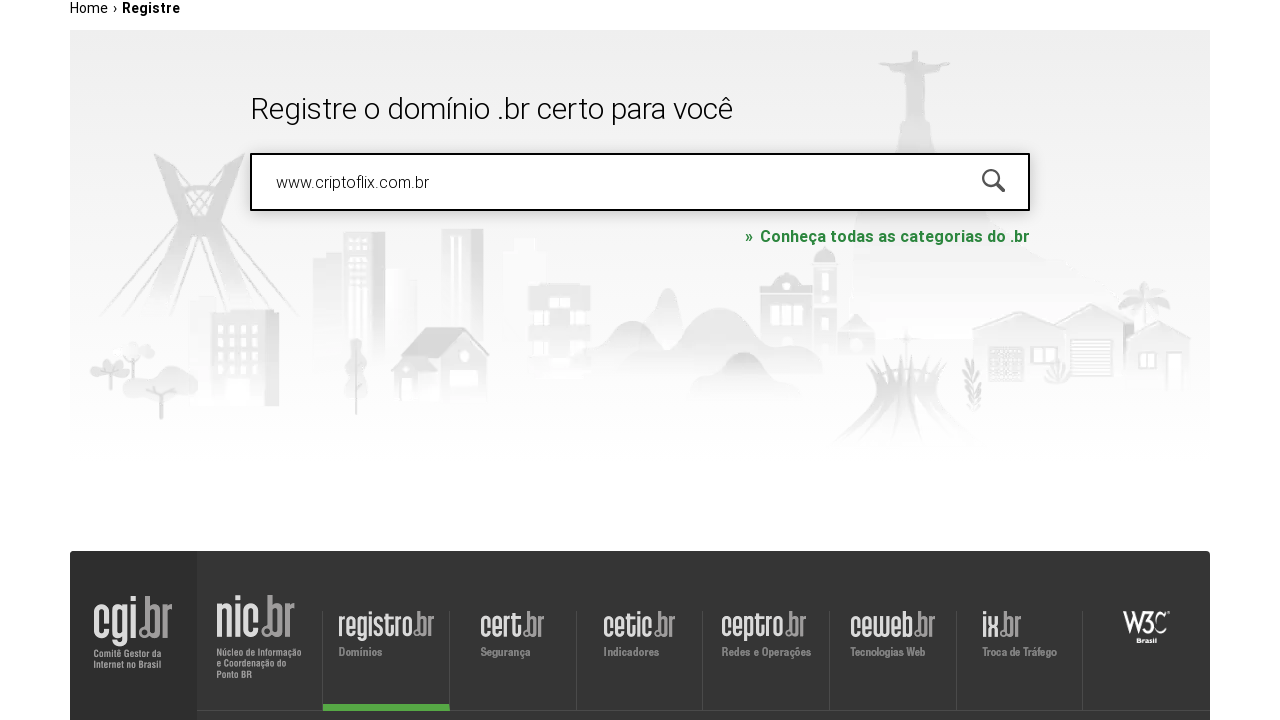

Pressed Enter to search for domain 'www.criptoflix.com.br' on #is-avail-field
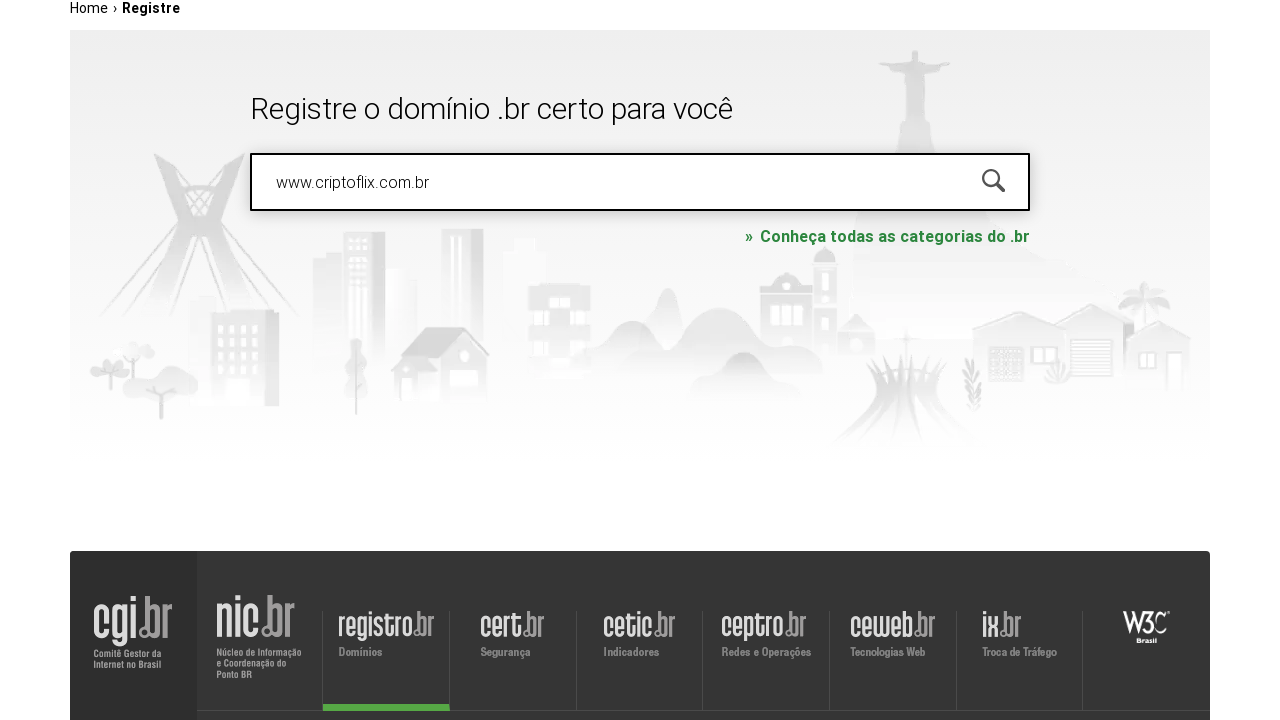

Waited 2 seconds for search results to load
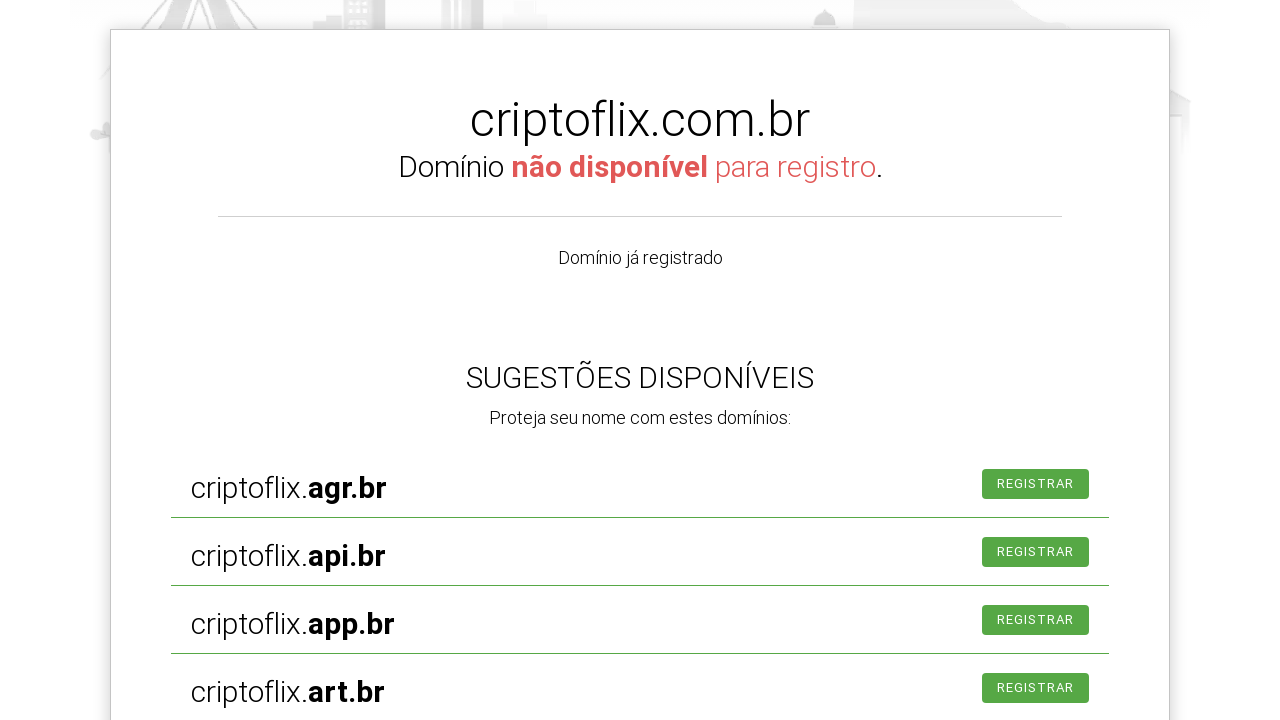

Located all strong elements on page (found 33 elements)
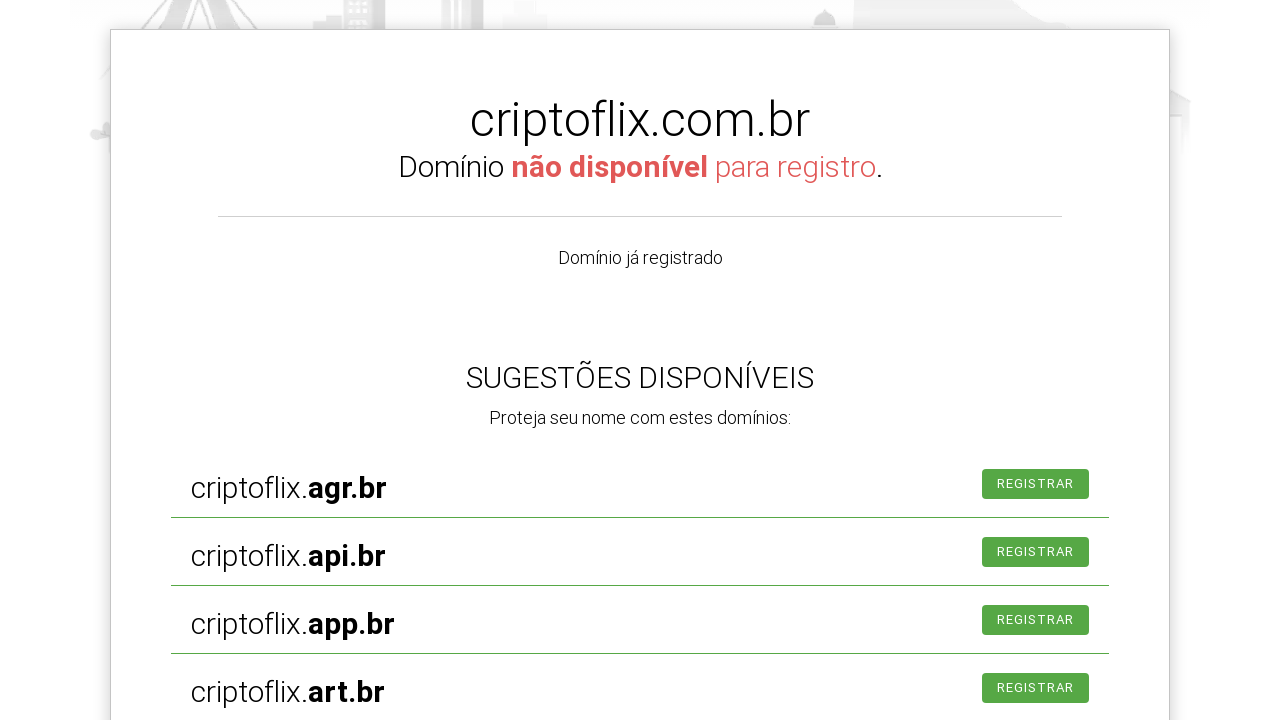

Extracted registration status for 'www.criptoflix.com.br': 'agr.br'
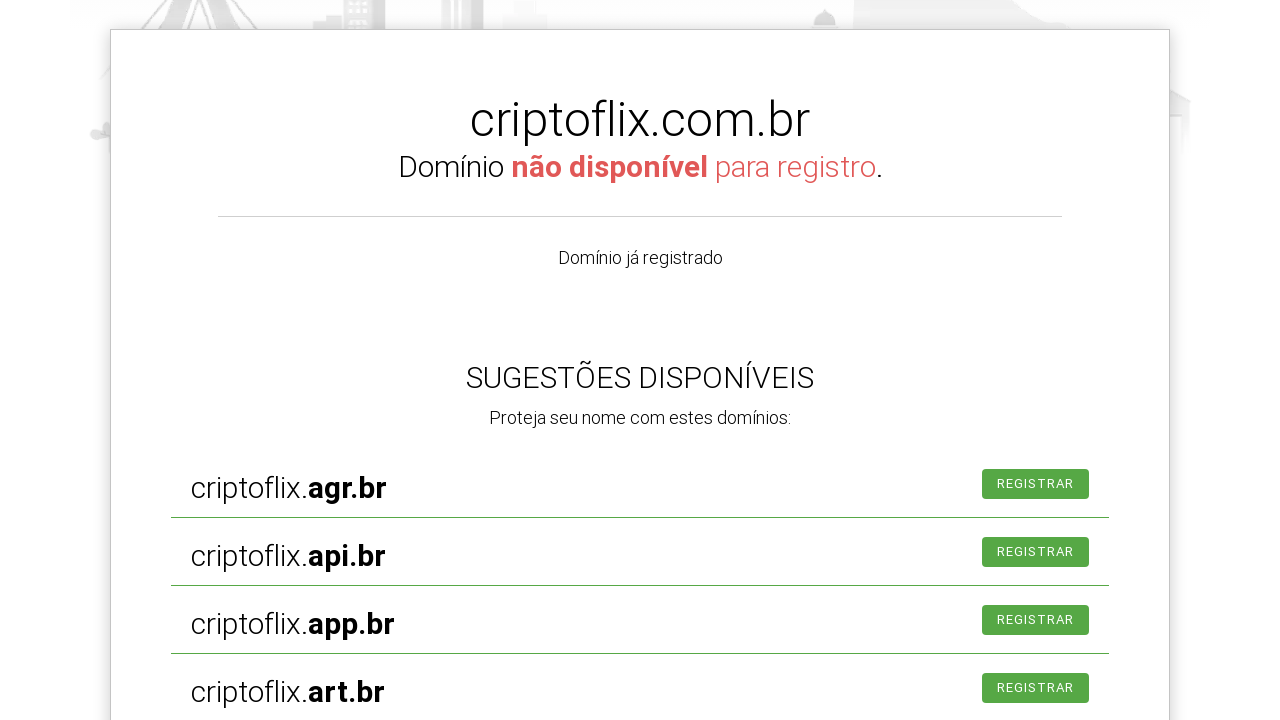

Cleared domain search field on #is-avail-field
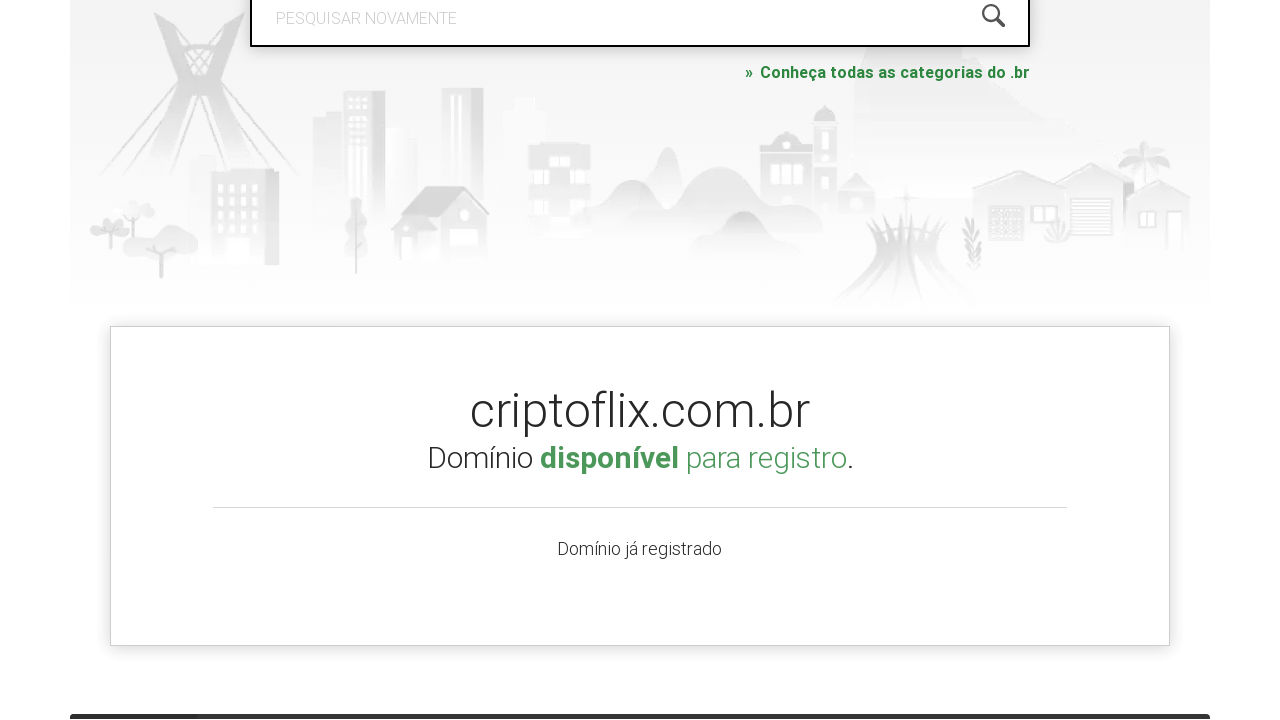

Filled domain search field with 'www.escom.eb.mil.br' on #is-avail-field
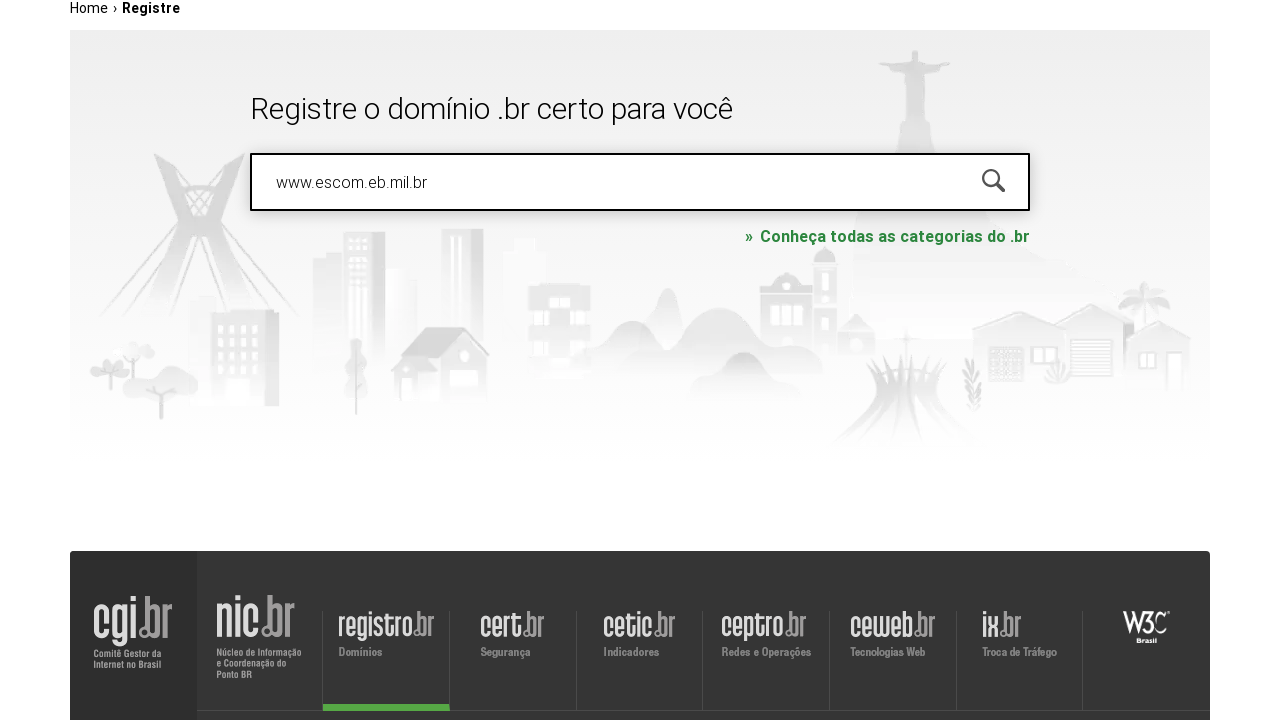

Pressed Enter to search for domain 'www.escom.eb.mil.br' on #is-avail-field
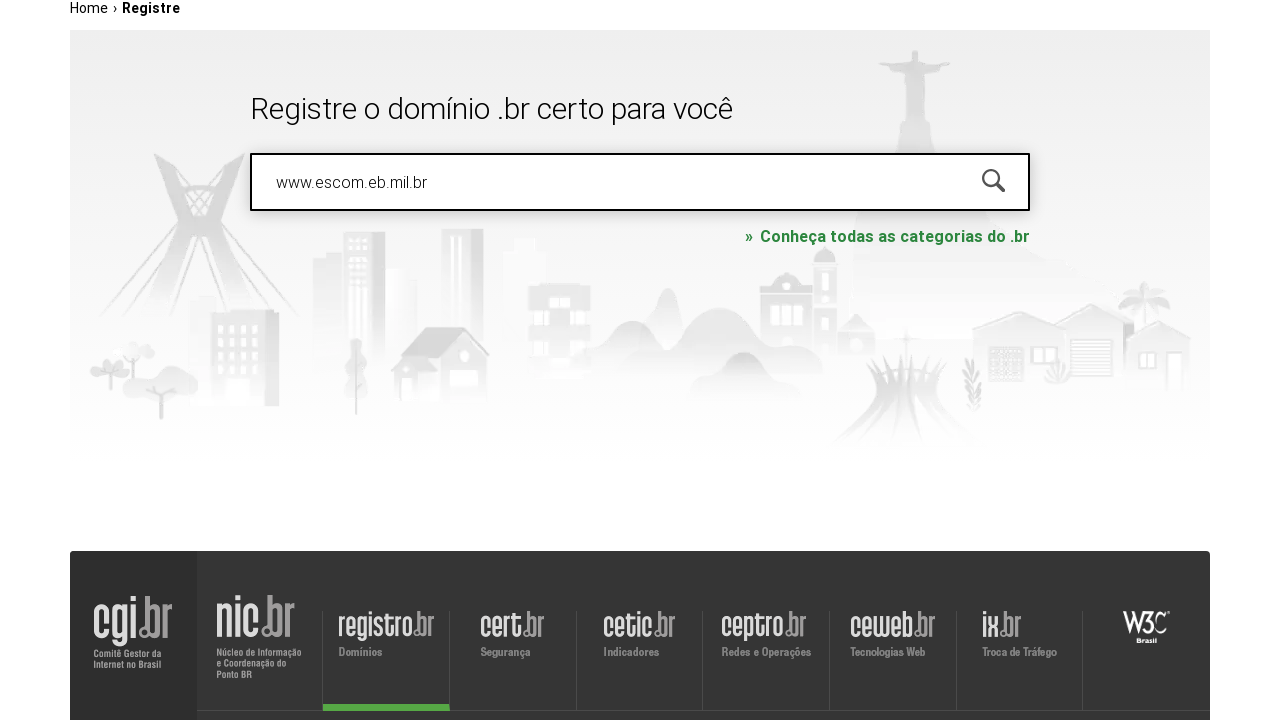

Waited 2 seconds for search results to load
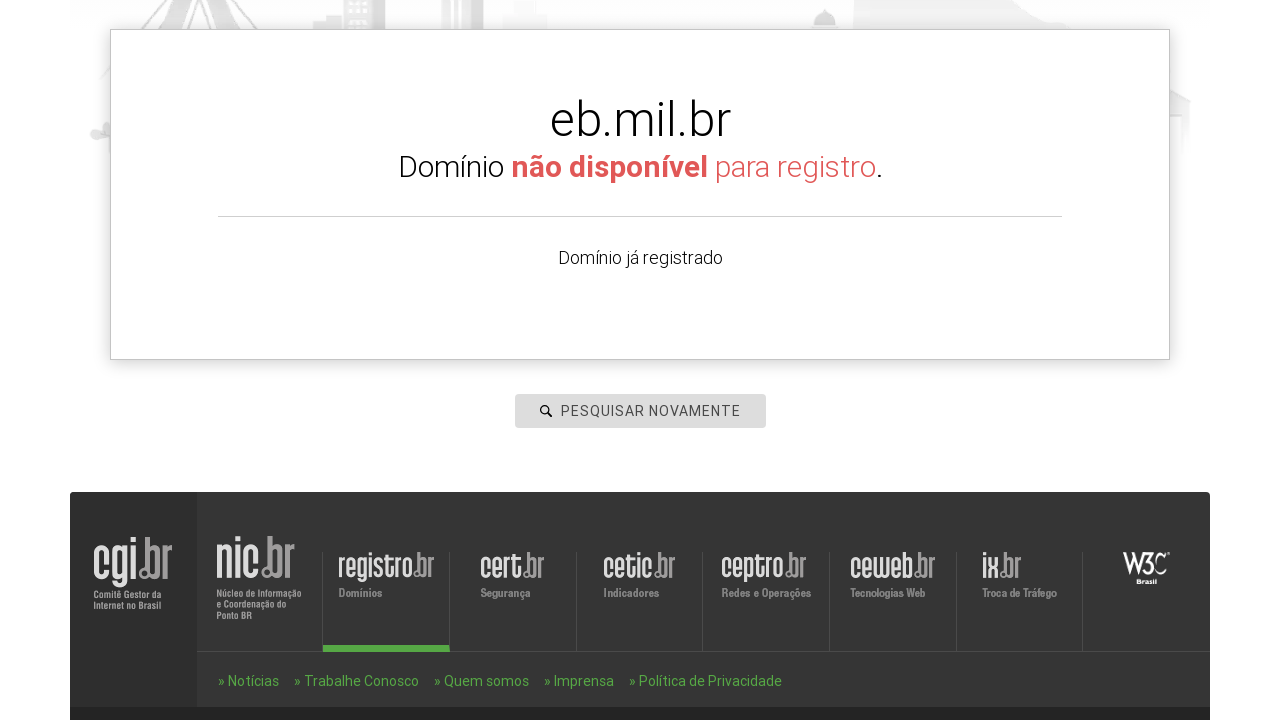

Located all strong elements on page (found 3 elements)
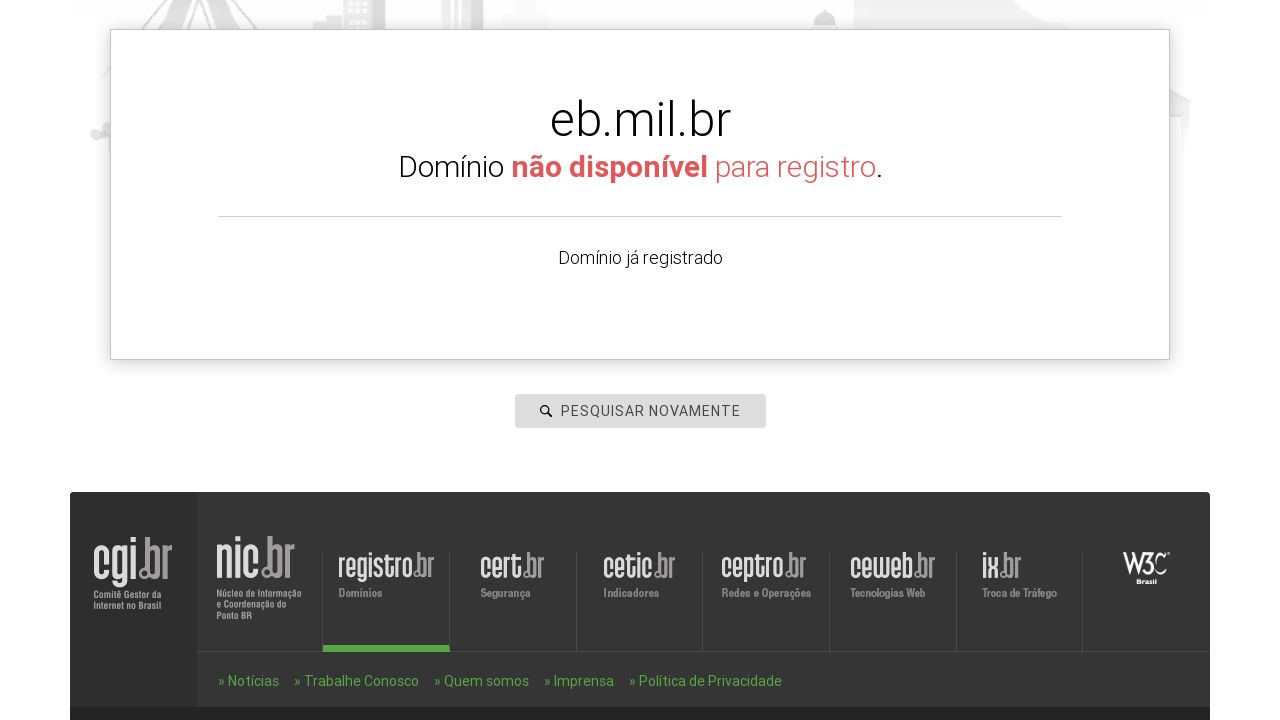

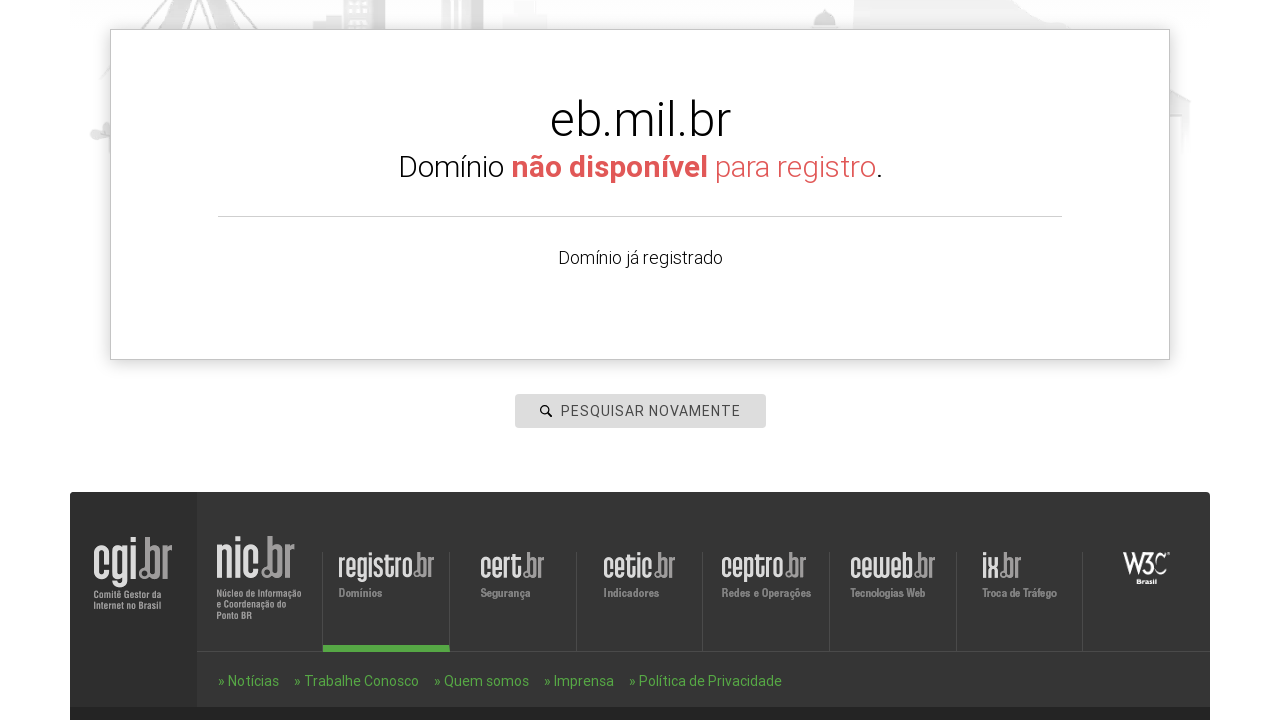